Tests radio button functionality by clicking the male option

Starting URL: https://testautomationpractice.blogspot.com/

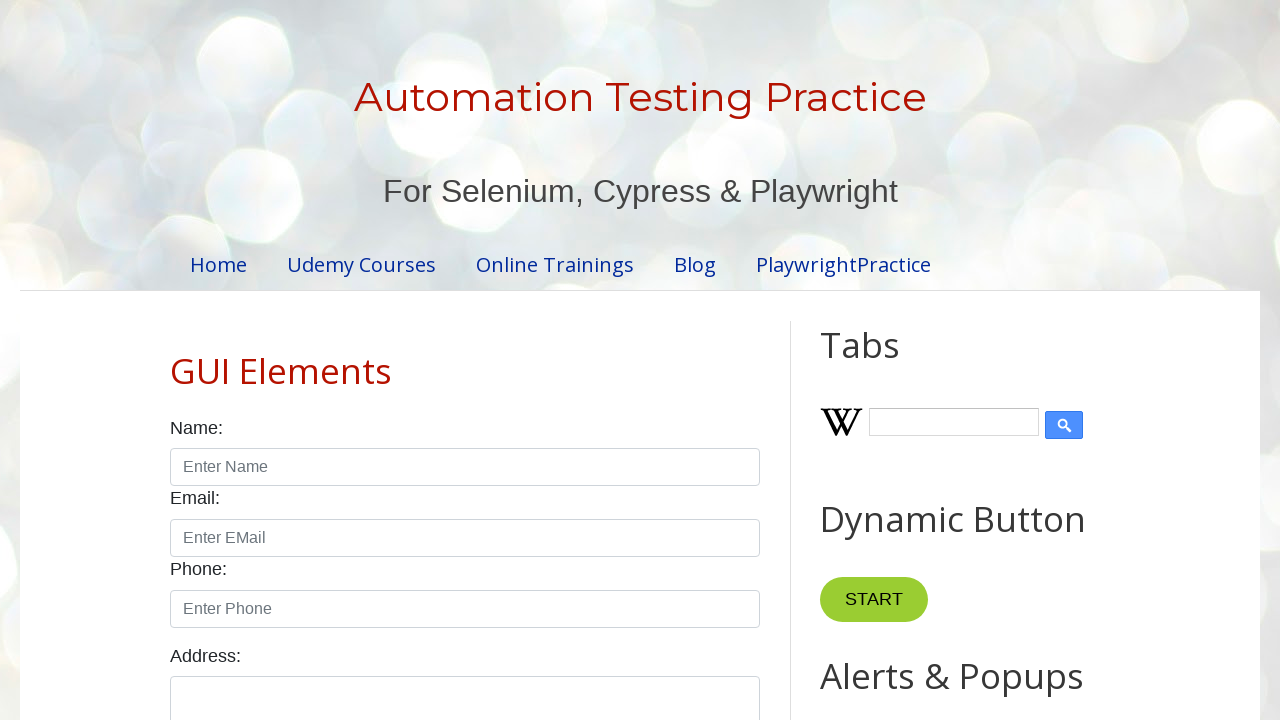

Clicked male radio button at (176, 360) on #male
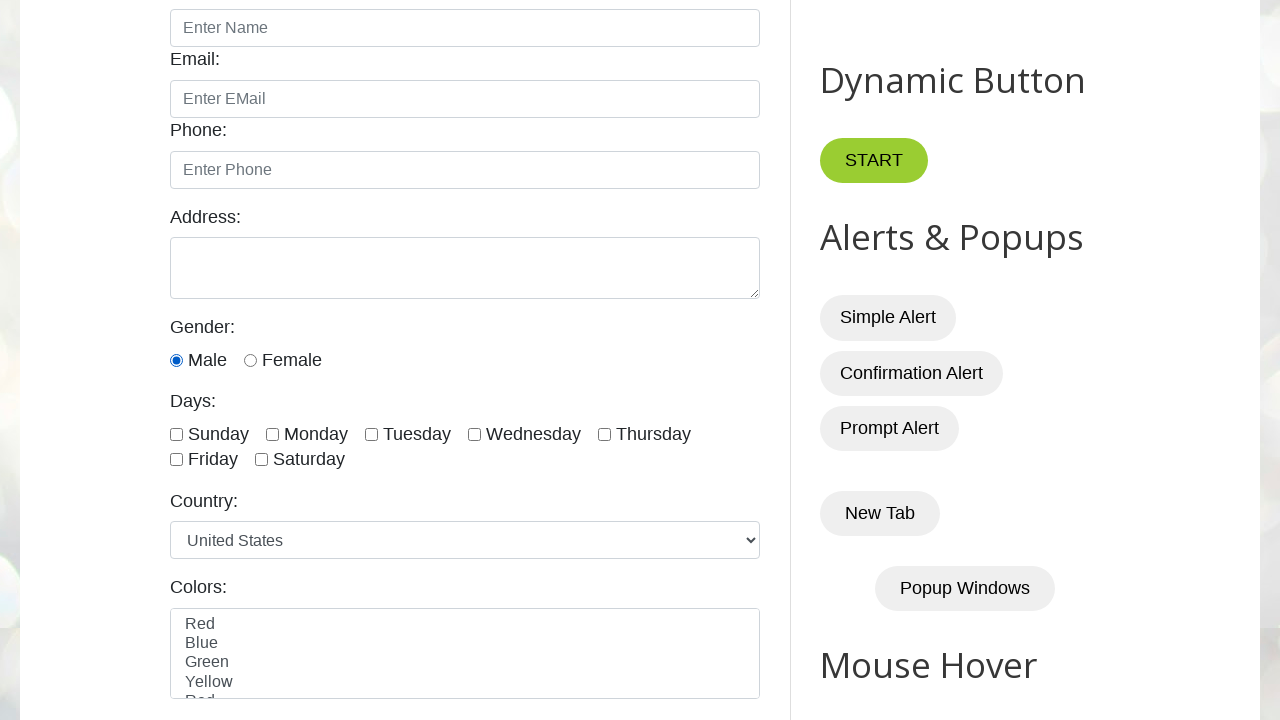

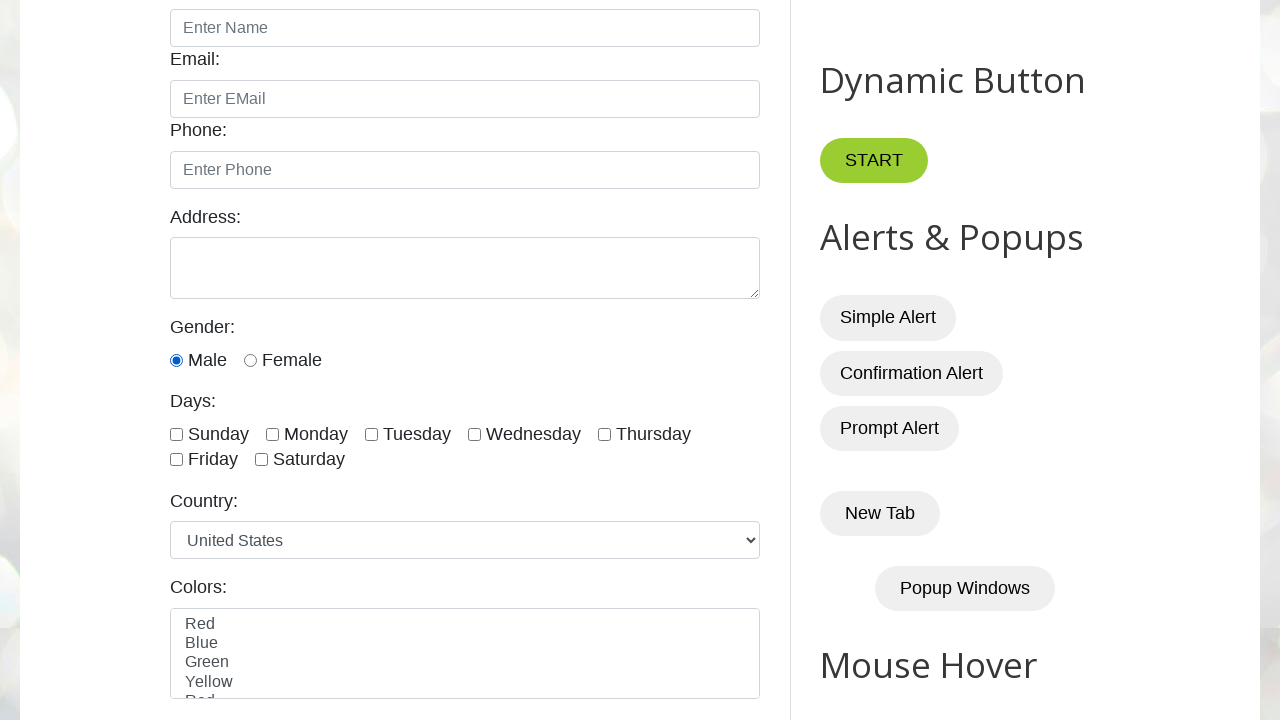